Tests keyboard operations by typing "admin" in the first name field, using Ctrl+A to select all, Ctrl+C to copy, and Ctrl+V to paste the content into the last name field.

Starting URL: http://demo.automationtesting.in/Register.html

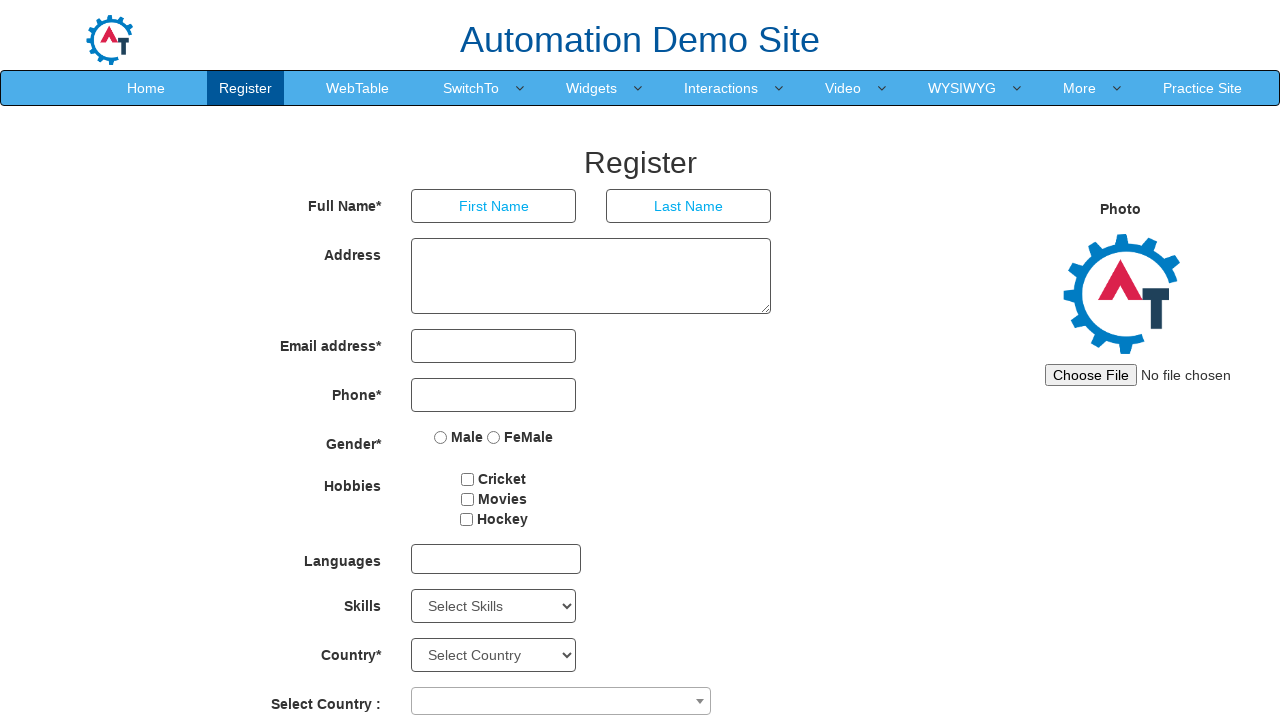

Filled first name field with 'admin' on input[placeholder='First Name']
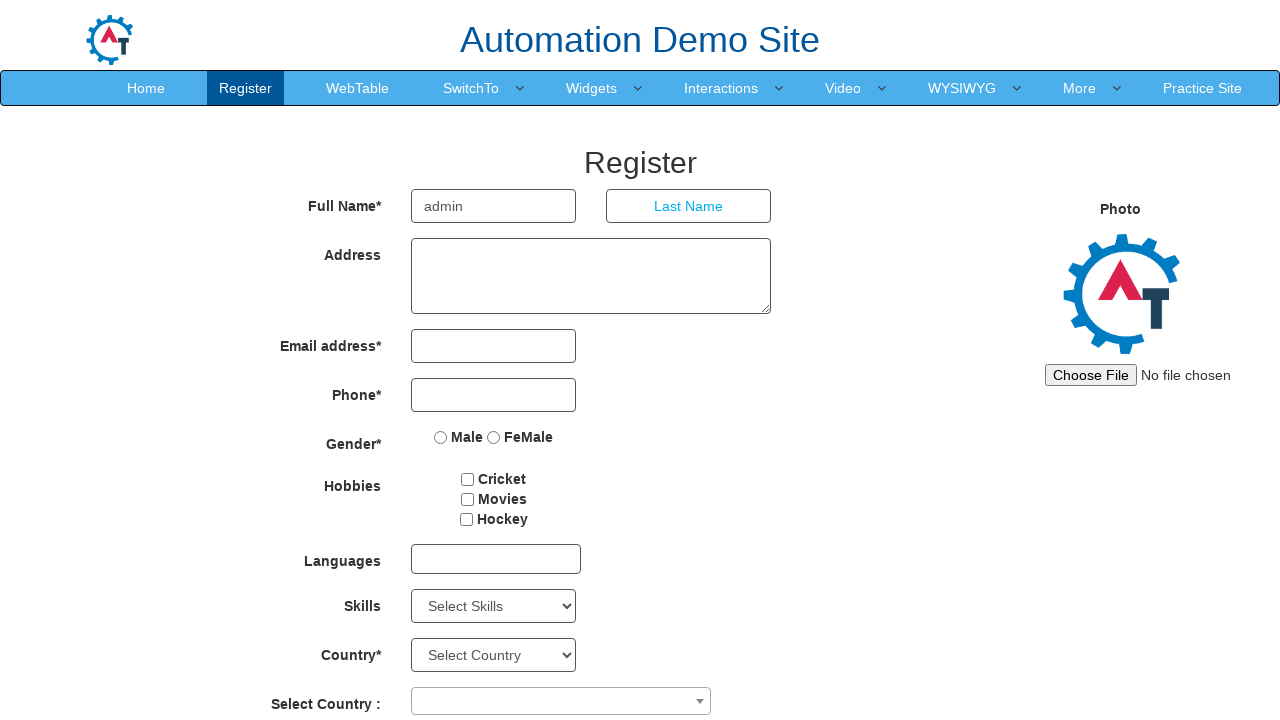

Clicked on first name field to focus it at (494, 206) on input[placeholder='First Name']
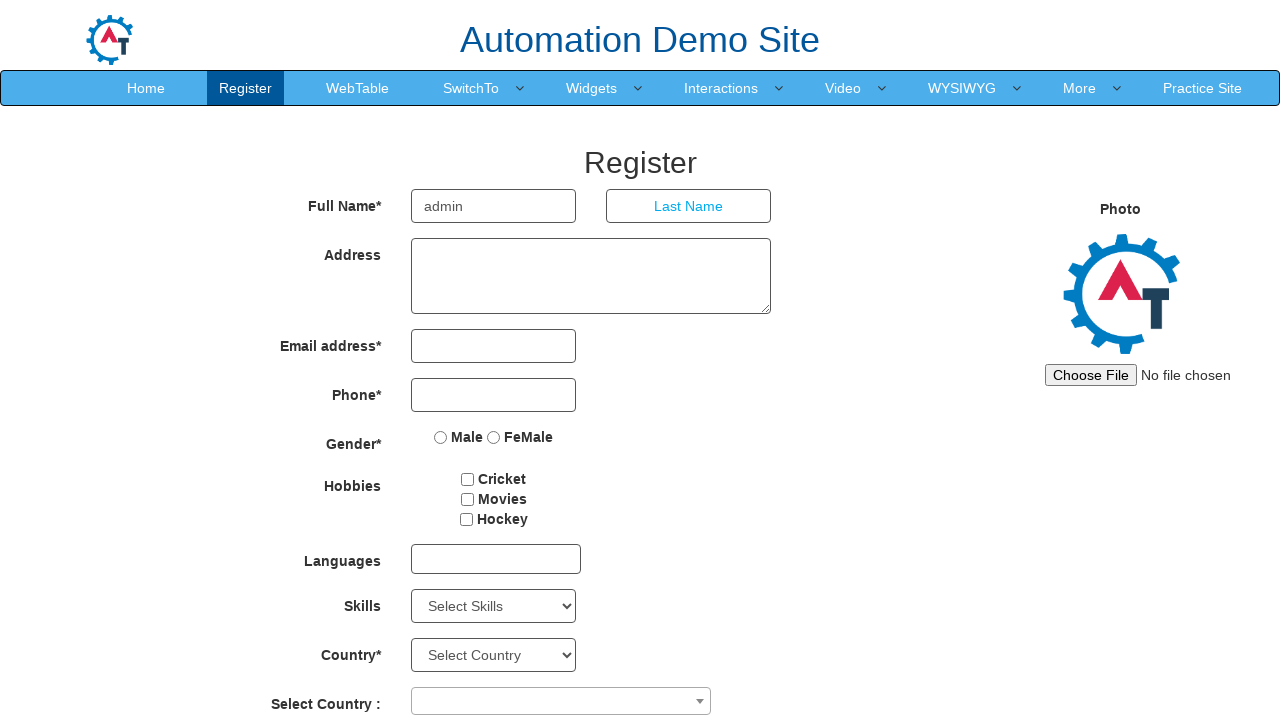

Selected all text in first name field using Ctrl+A
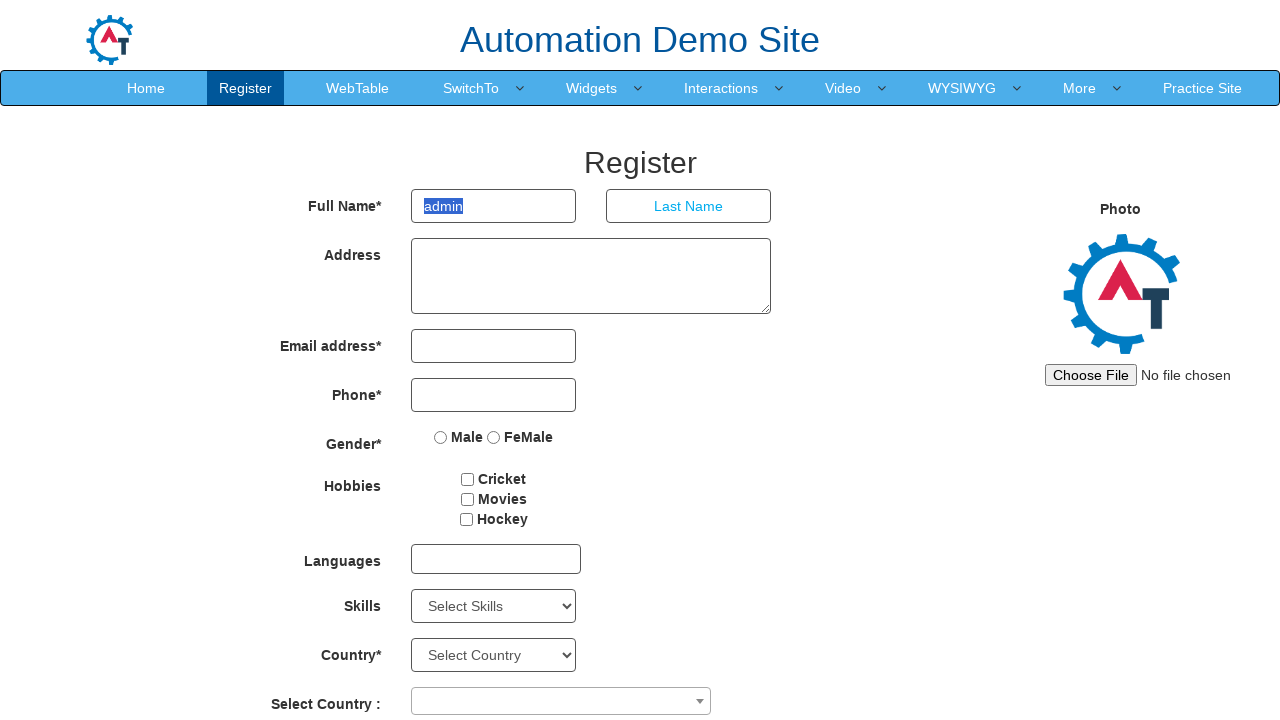

Copied selected text from first name field using Ctrl+C
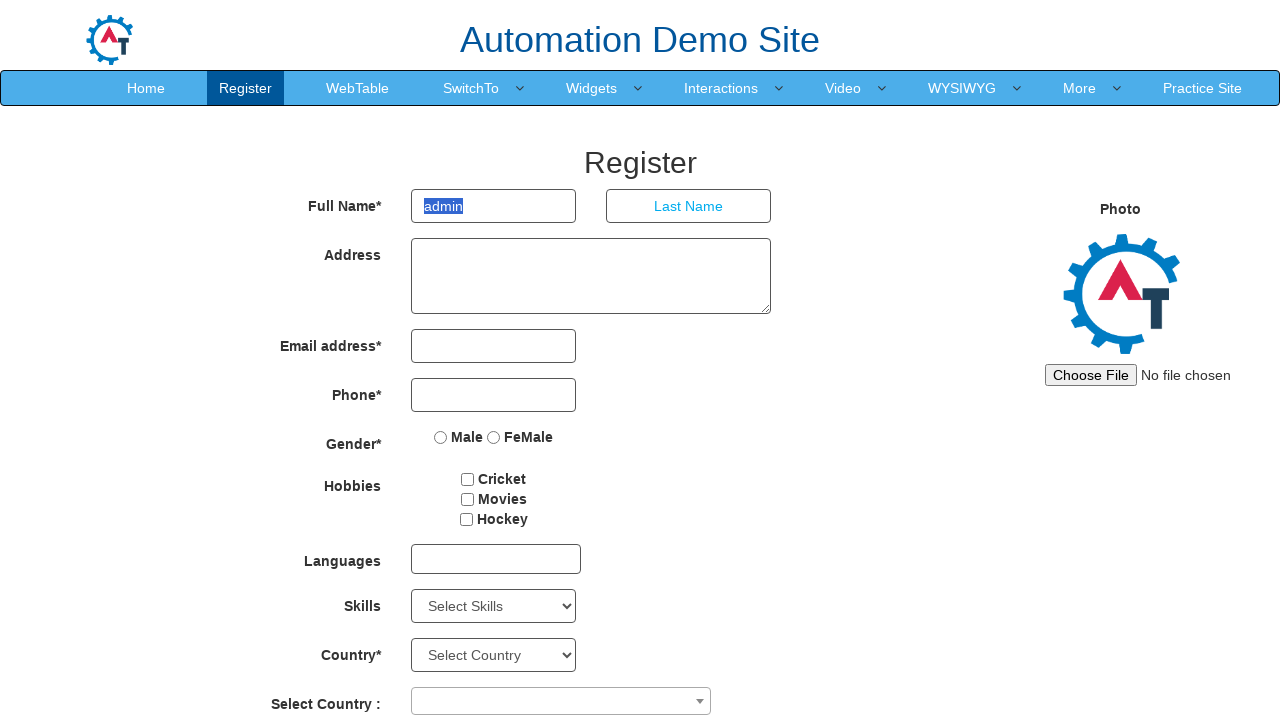

Clicked on last name field to focus it at (689, 206) on input[placeholder='Last Name']
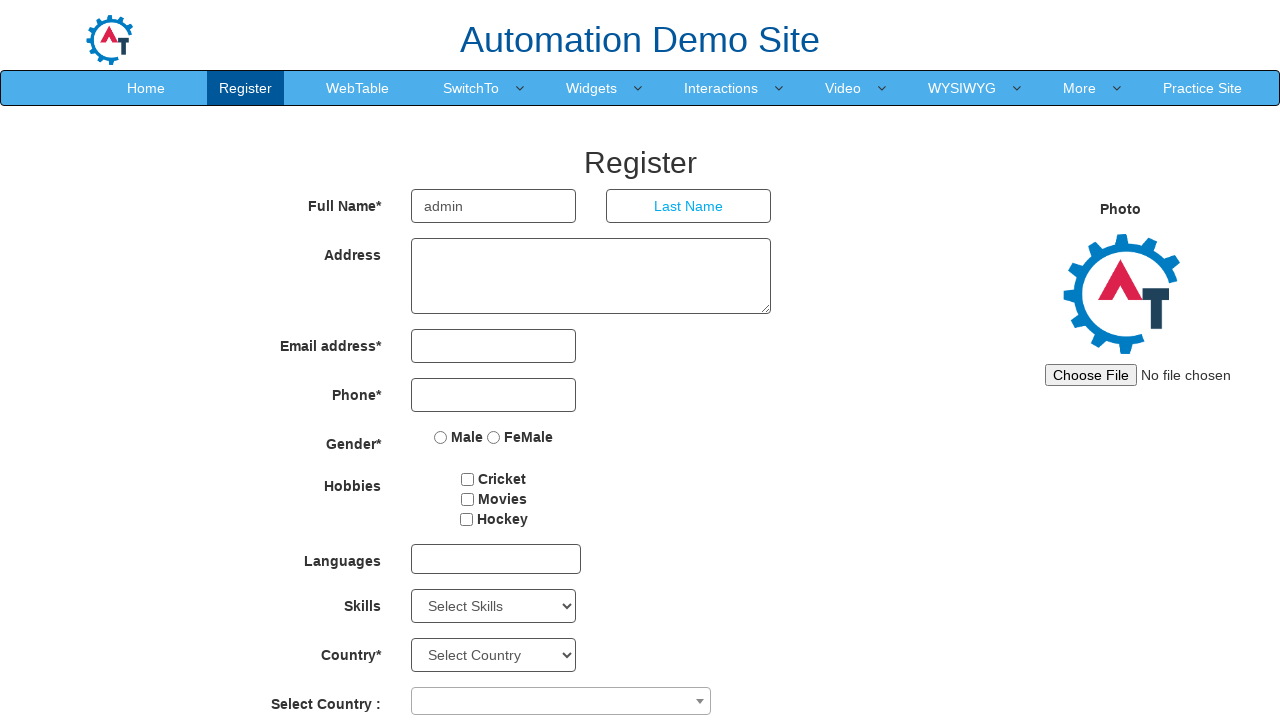

Pasted copied text into last name field using Ctrl+V
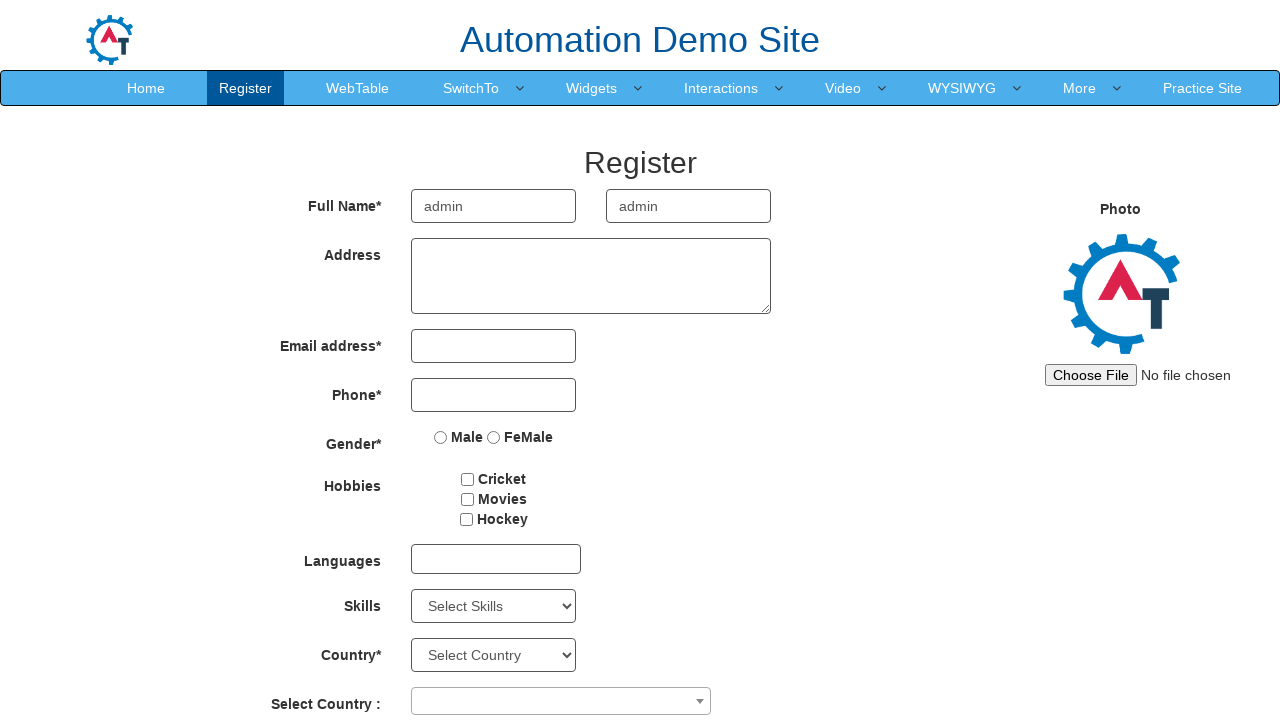

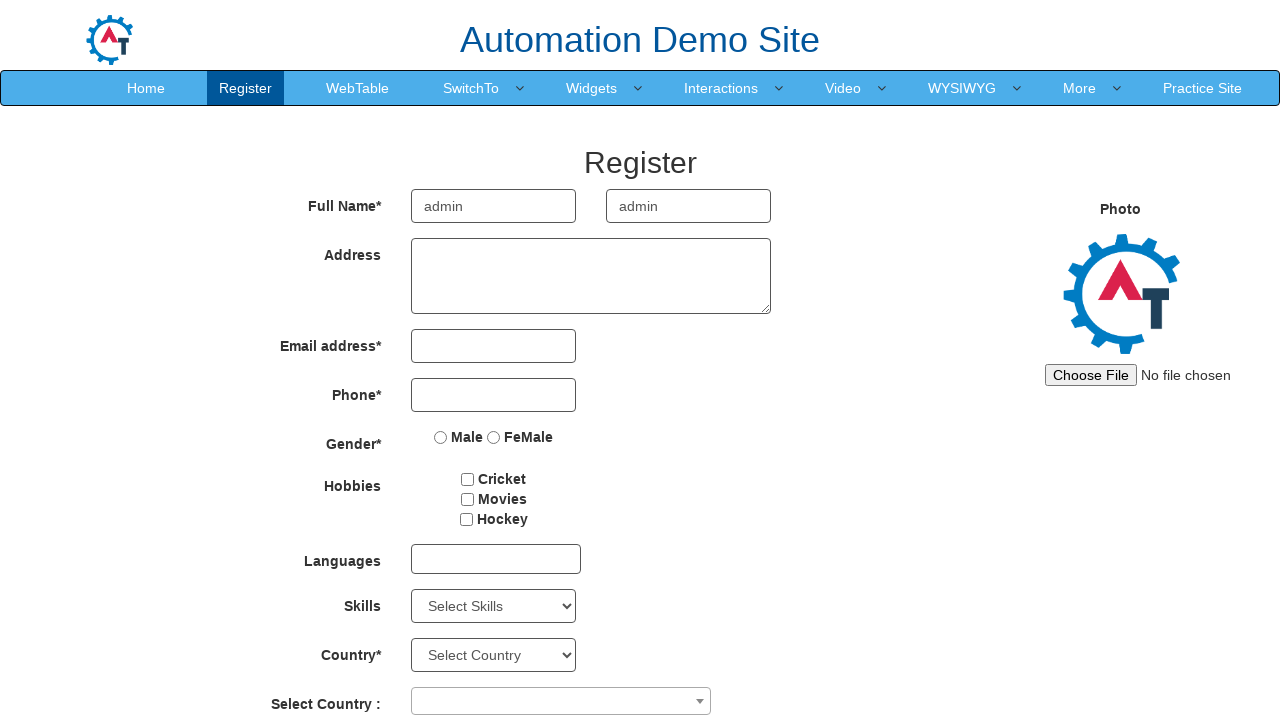